Tests marking all items as completed using the toggle all checkbox

Starting URL: https://demo.playwright.dev/todomvc

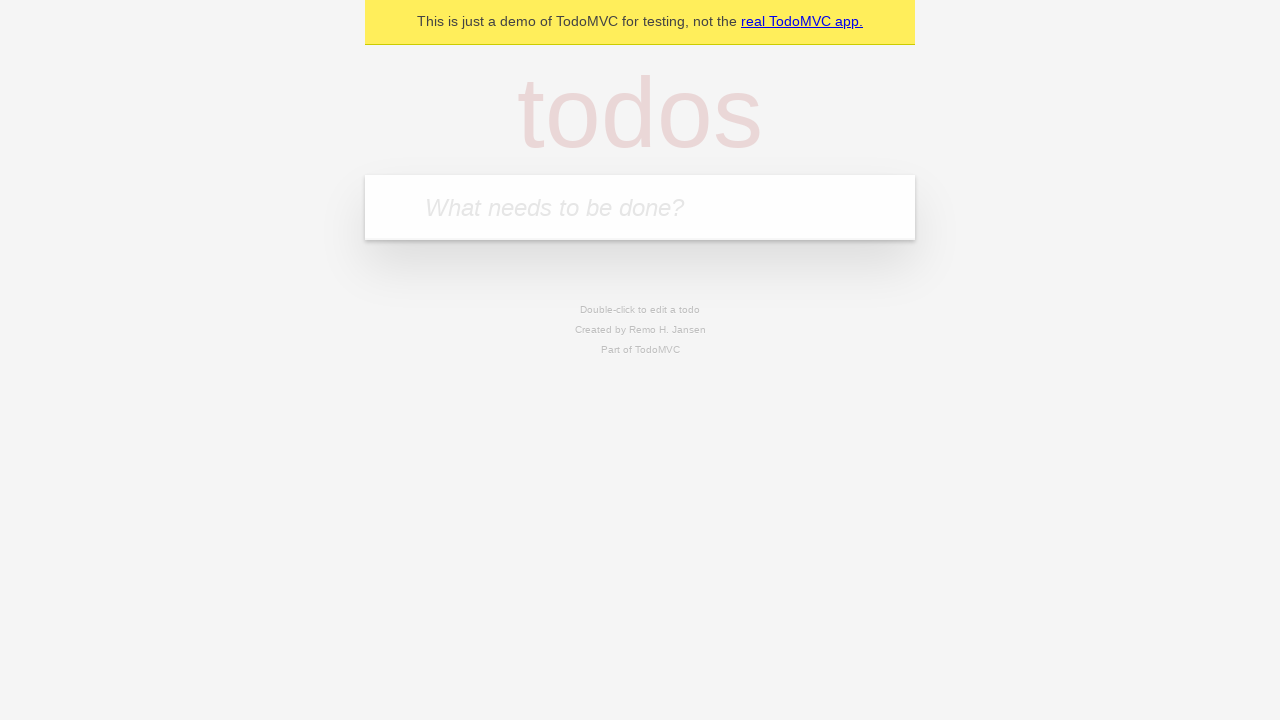

Filled first todo item with 'buy some cheese' on internal:attr=[placeholder="What needs to be done?"i]
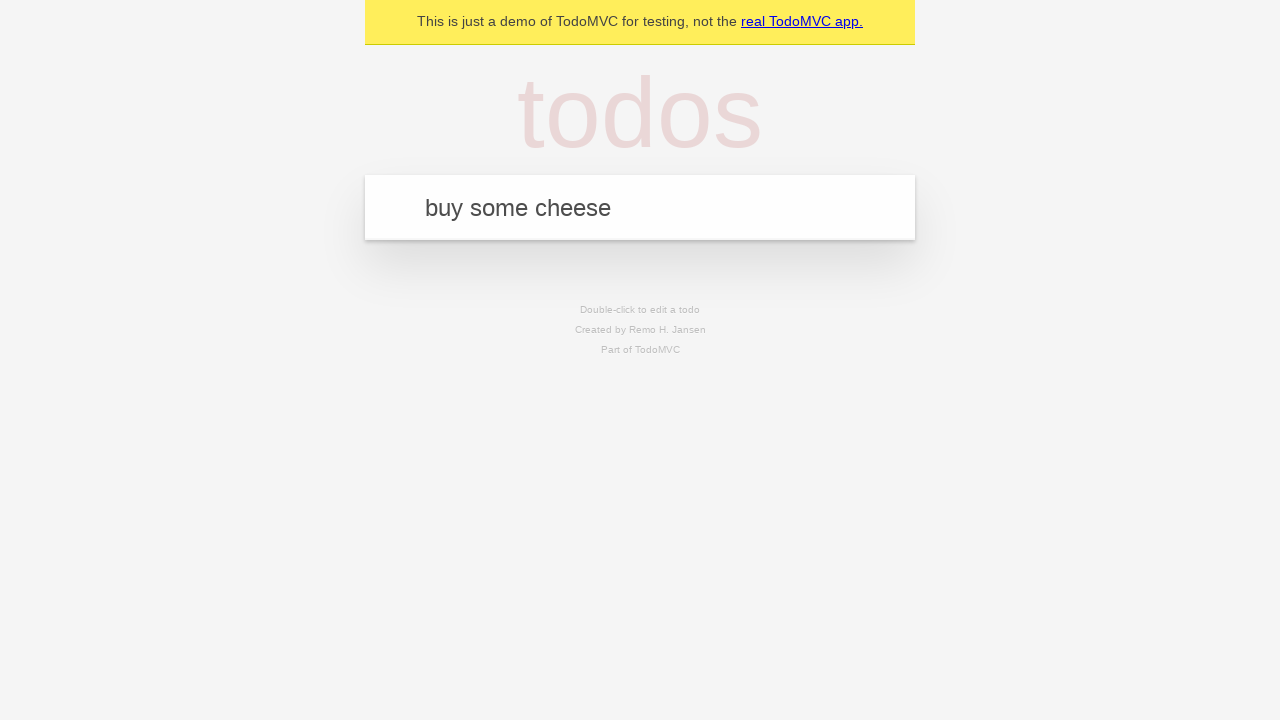

Pressed Enter to create first todo on internal:attr=[placeholder="What needs to be done?"i]
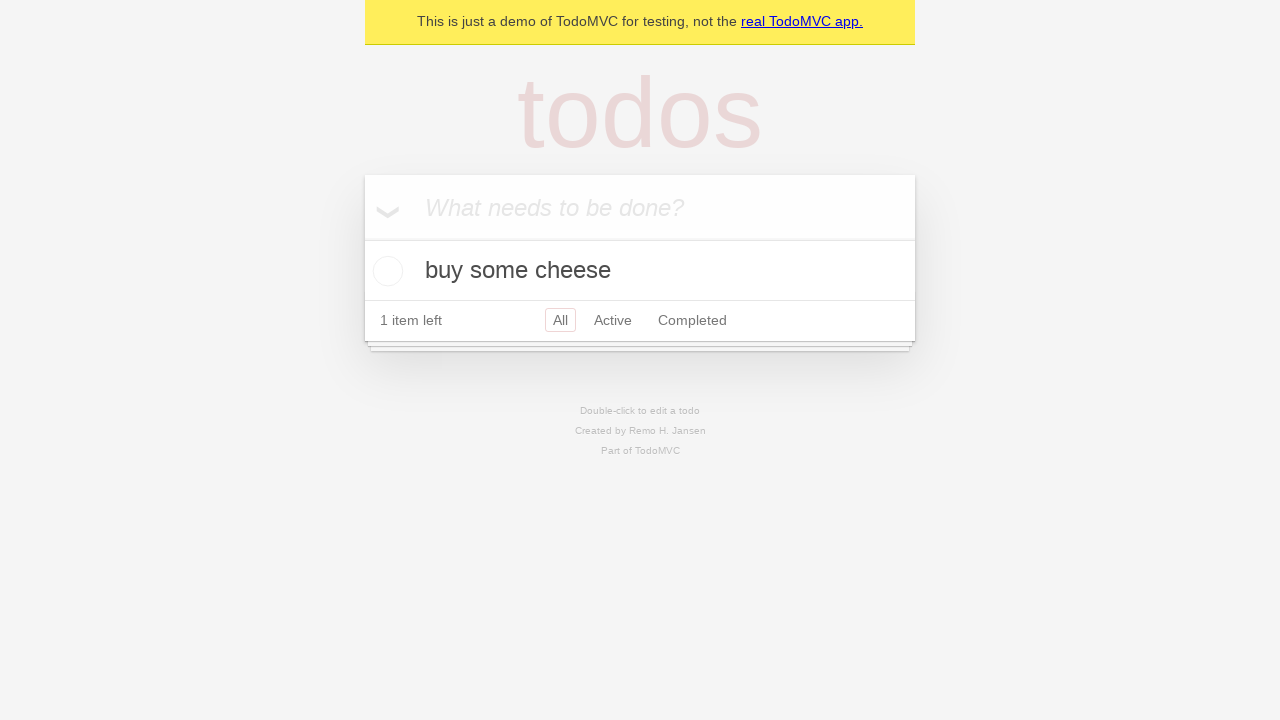

Filled second todo item with 'feed the cat' on internal:attr=[placeholder="What needs to be done?"i]
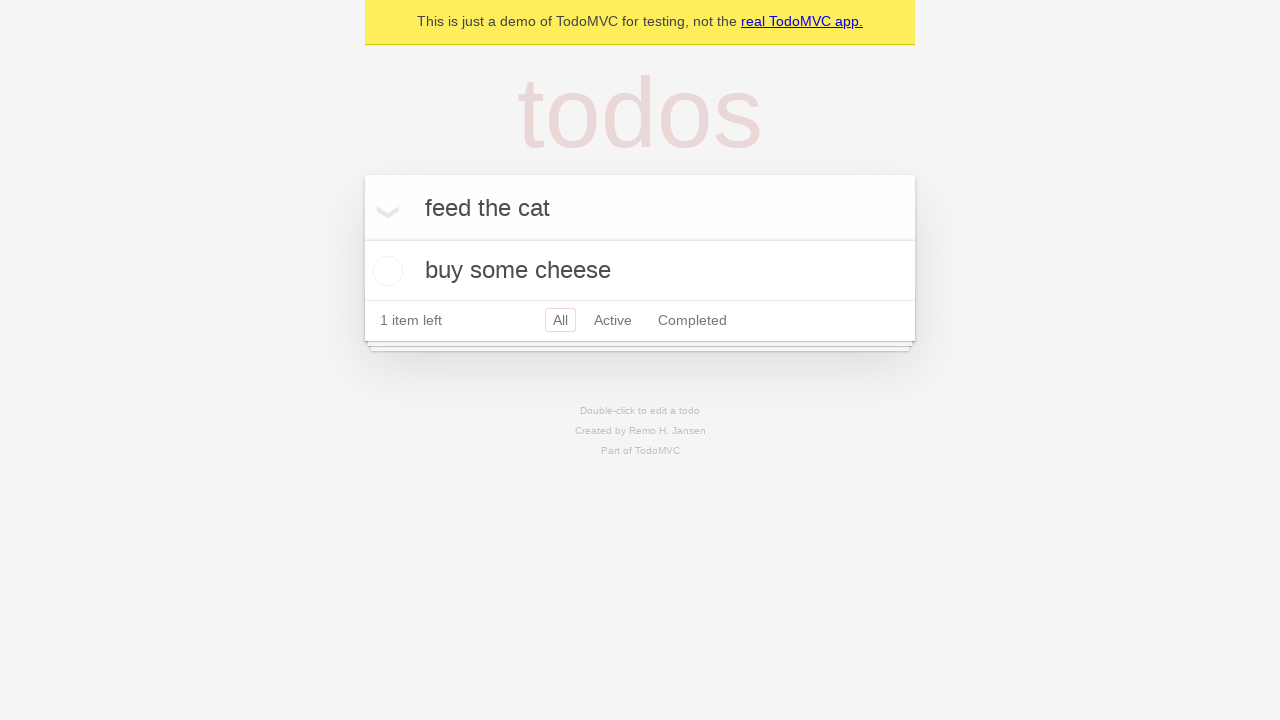

Pressed Enter to create second todo on internal:attr=[placeholder="What needs to be done?"i]
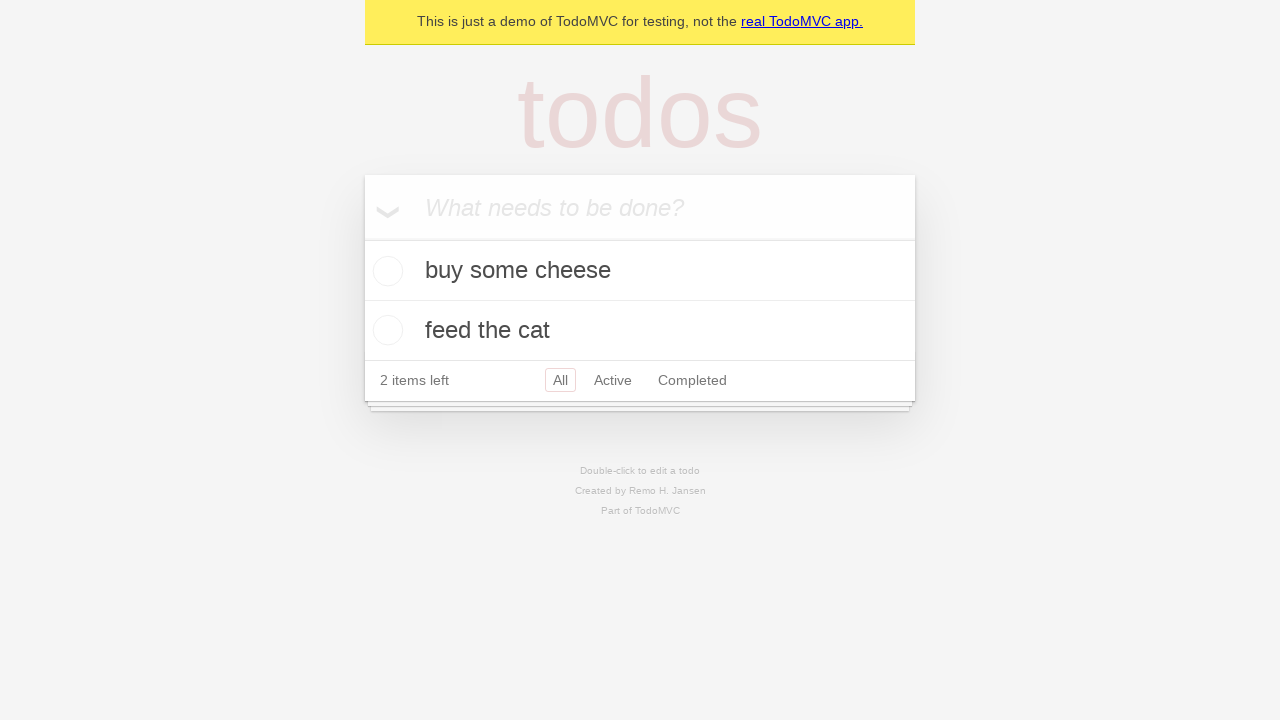

Filled third todo item with 'book a doctors appointment' on internal:attr=[placeholder="What needs to be done?"i]
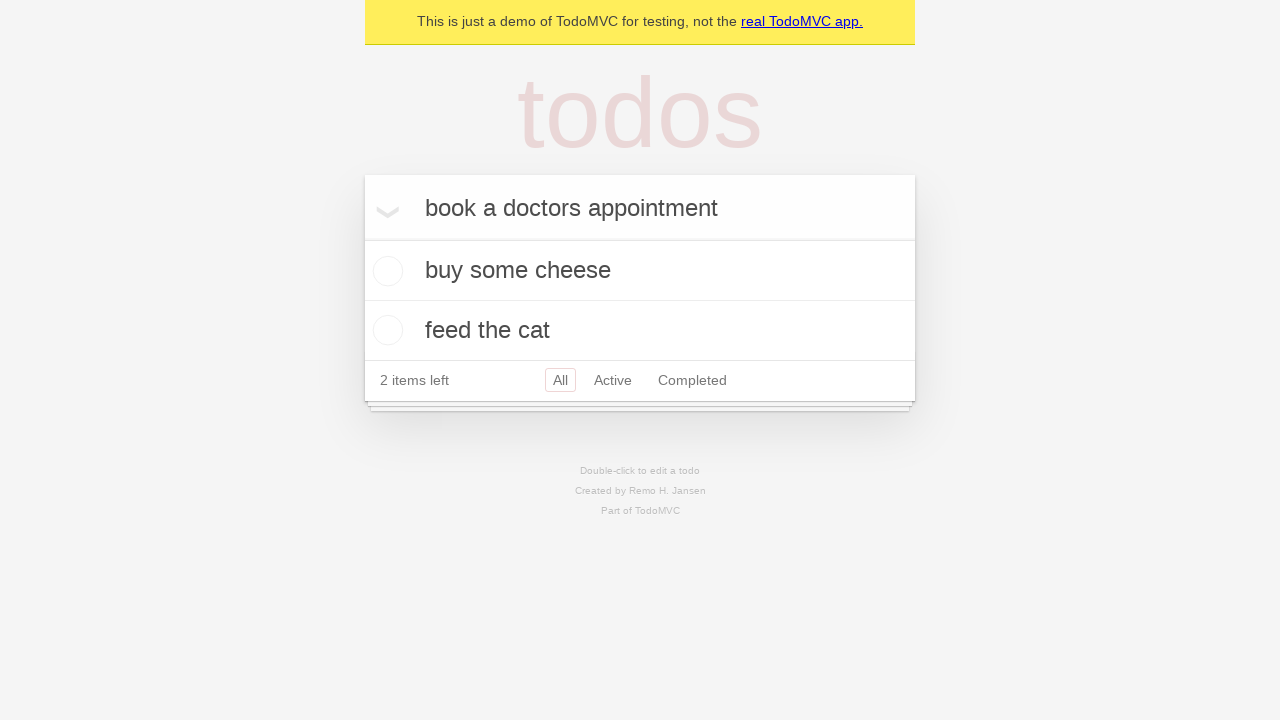

Pressed Enter to create third todo on internal:attr=[placeholder="What needs to be done?"i]
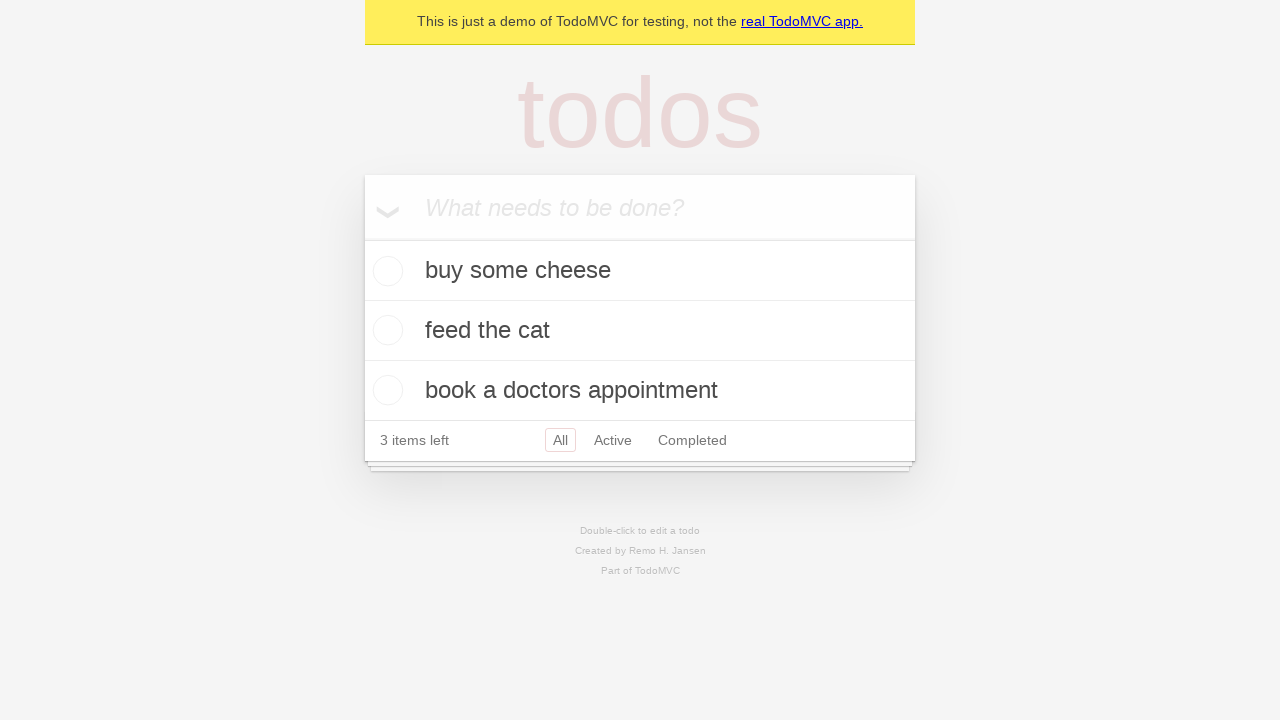

Clicked 'Mark all as complete' checkbox to toggle all items as completed at (362, 238) on internal:label="Mark all as complete"i
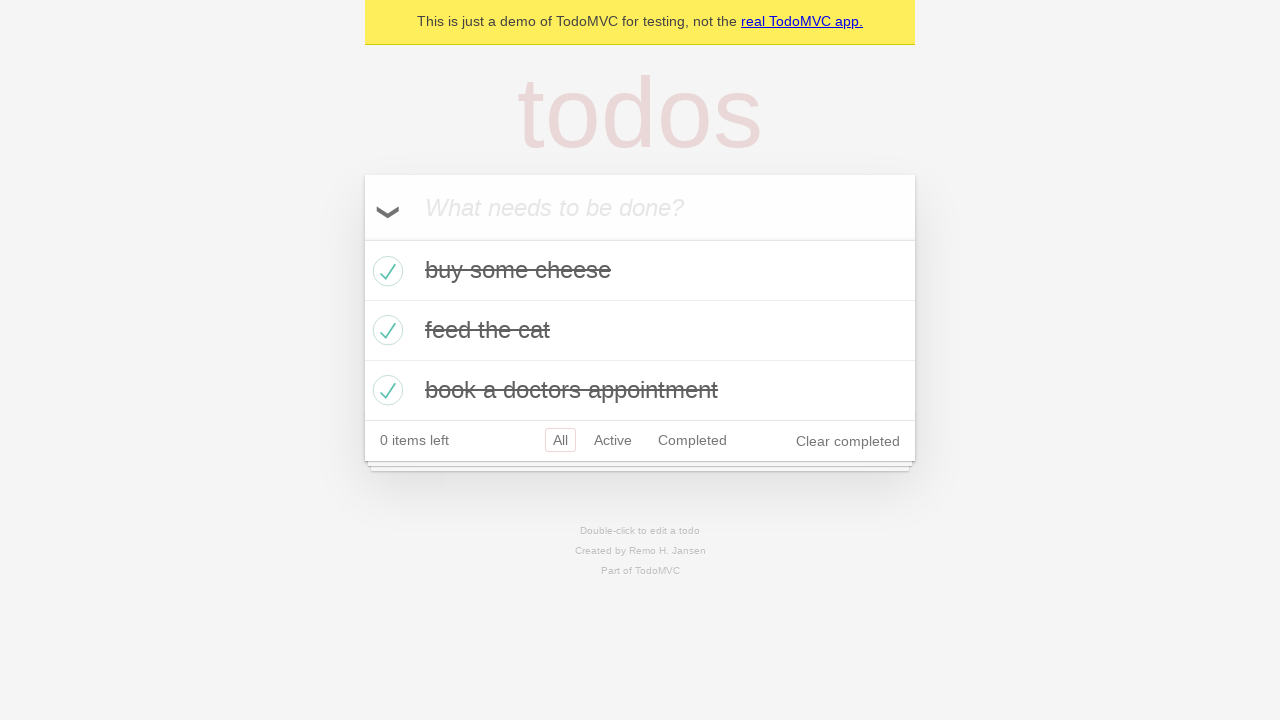

Waited for all todo items to be marked as completed
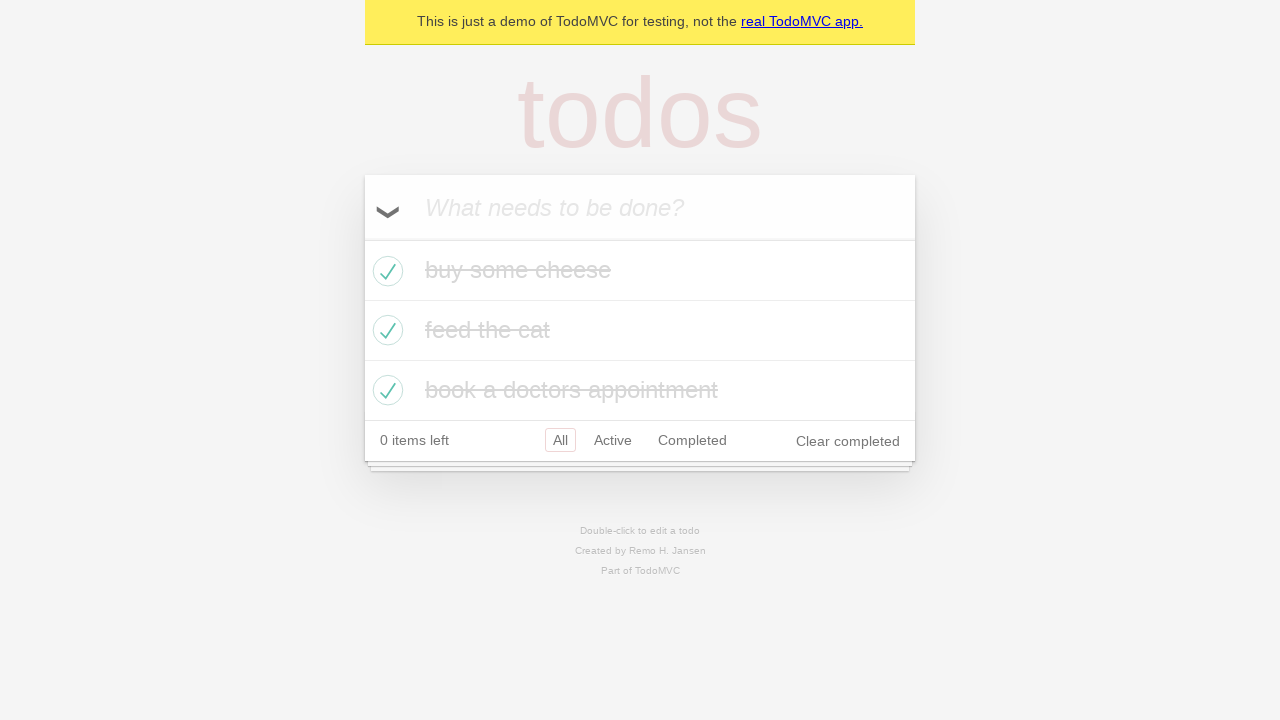

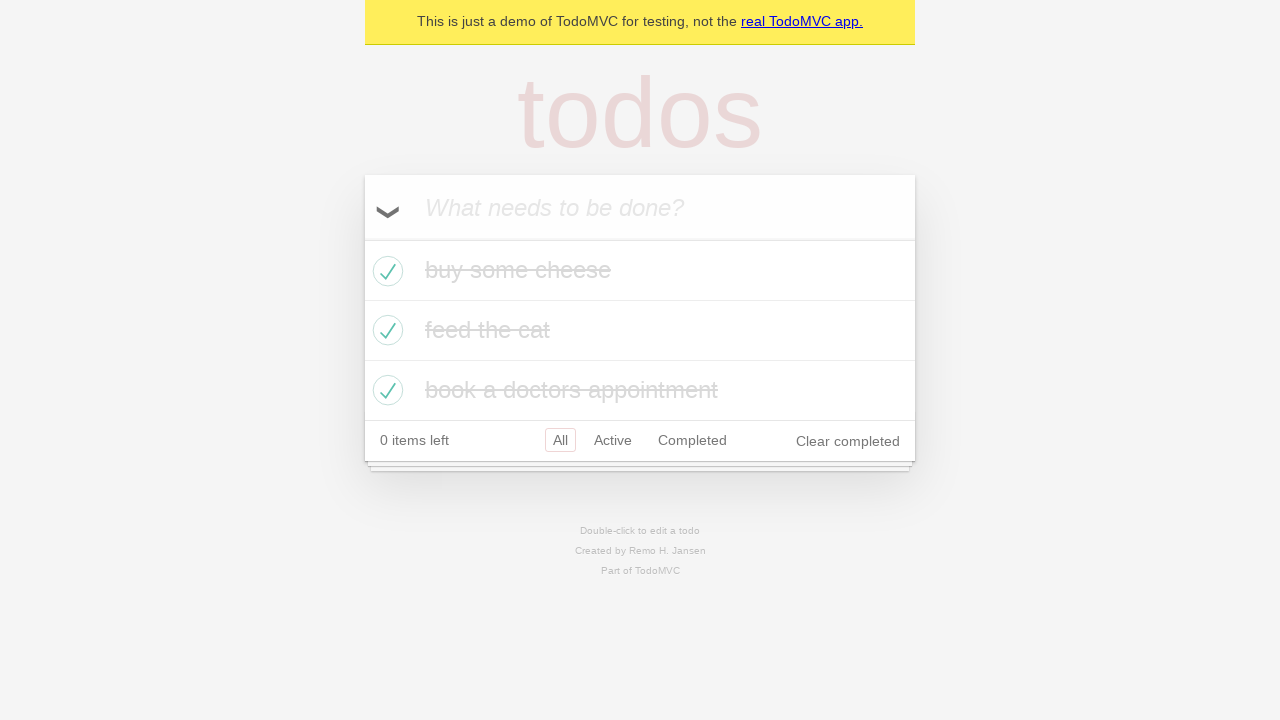